Tests navigation on the Playwright Python documentation site by clicking the "GET STARTED" link and verifying the page loads

Starting URL: https://playwright.dev/python/

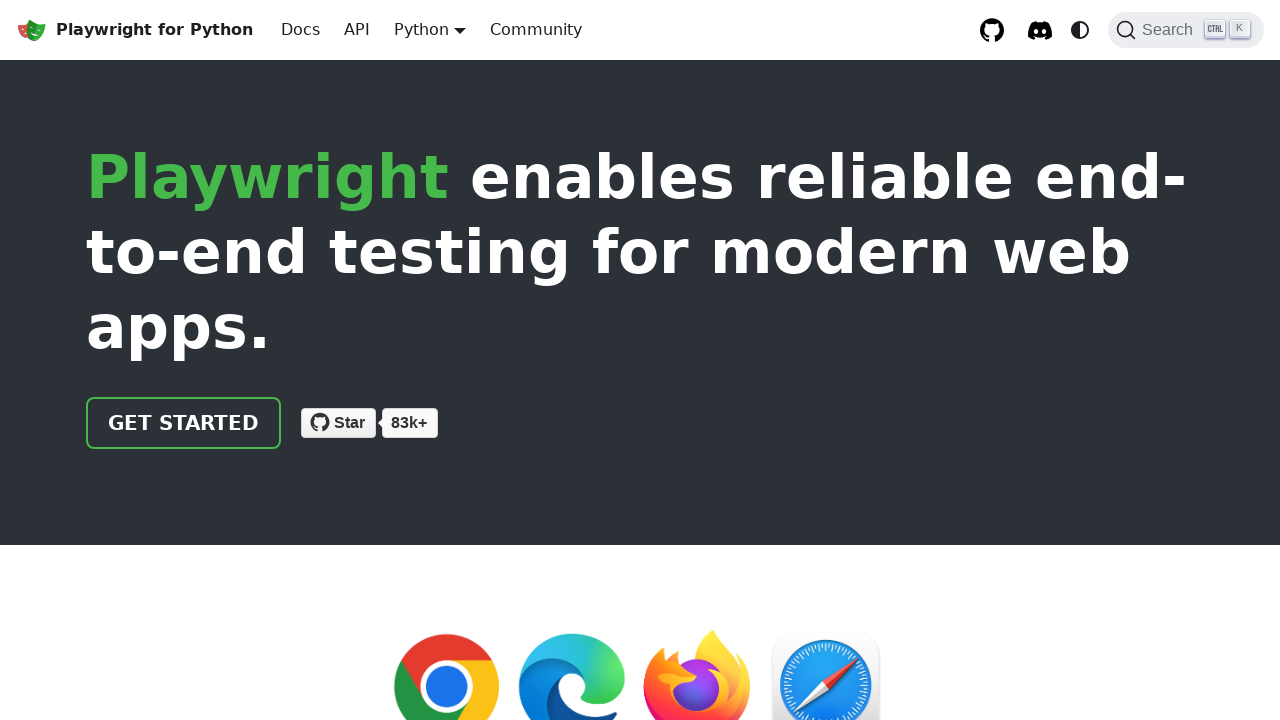

Clicked the 'GET STARTED' link at (184, 423) on internal:role=link[name="GET STARTED"i]
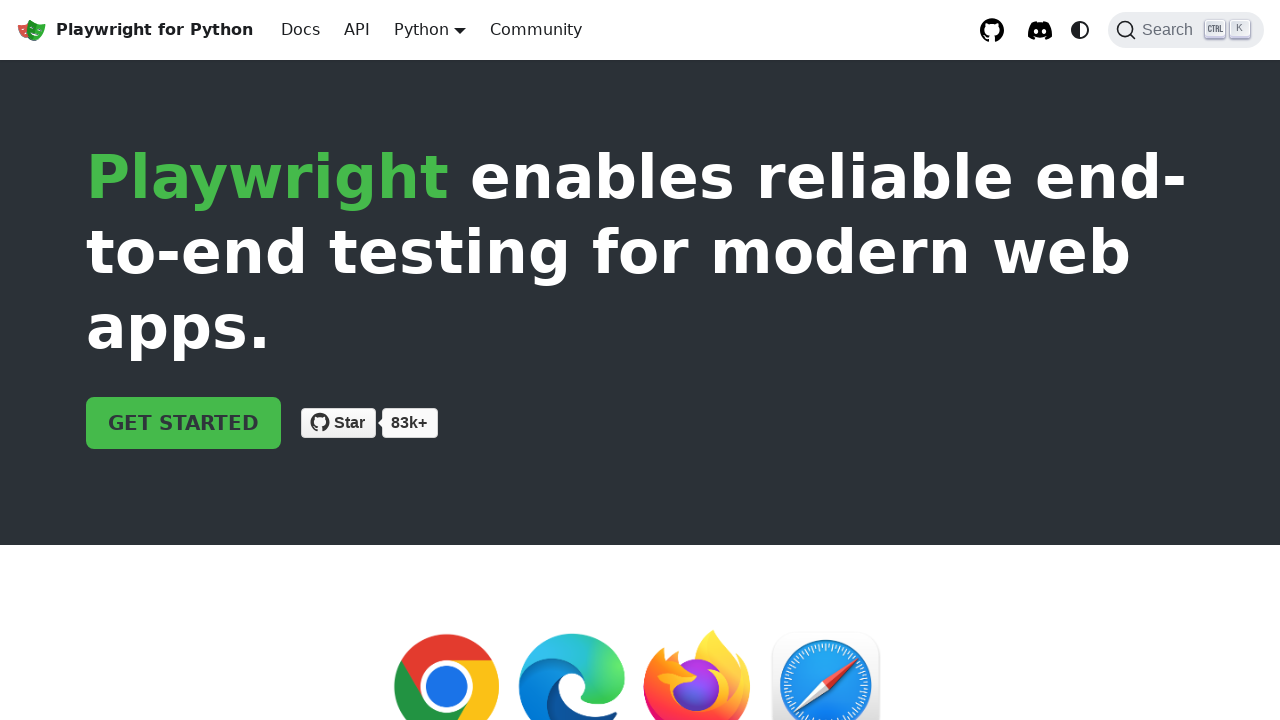

Page loaded and DOM content ready after navigation
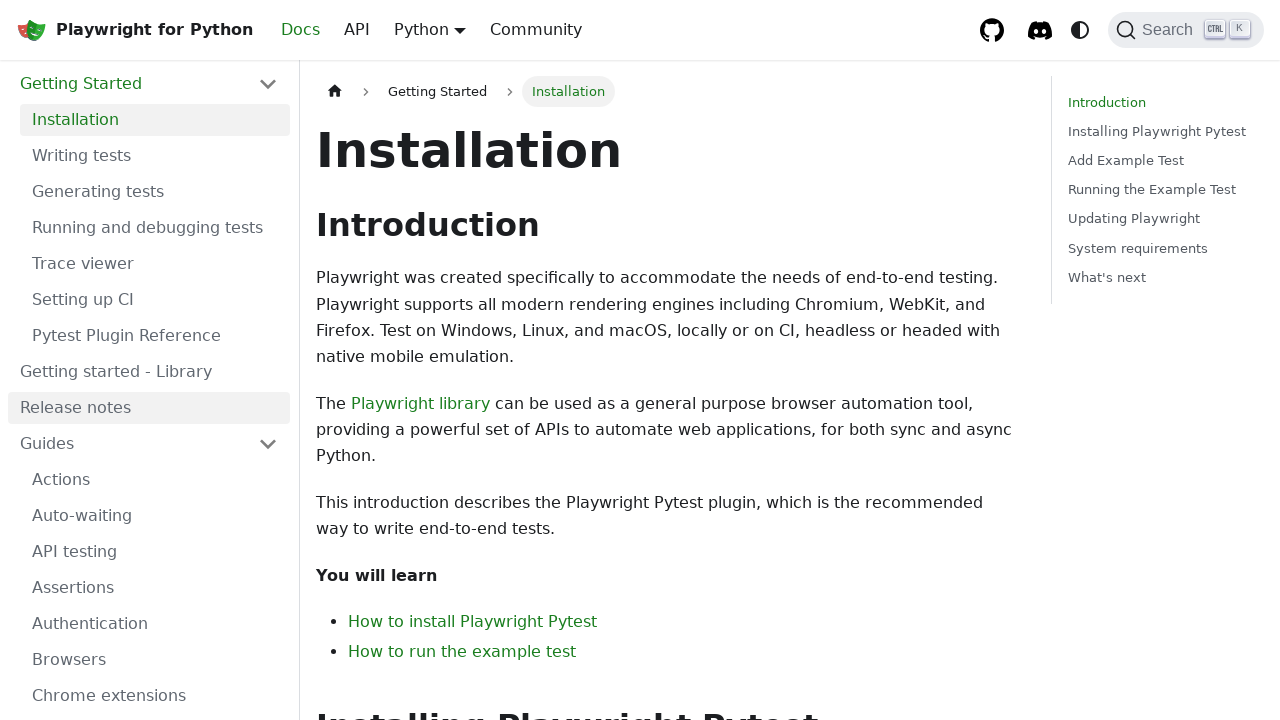

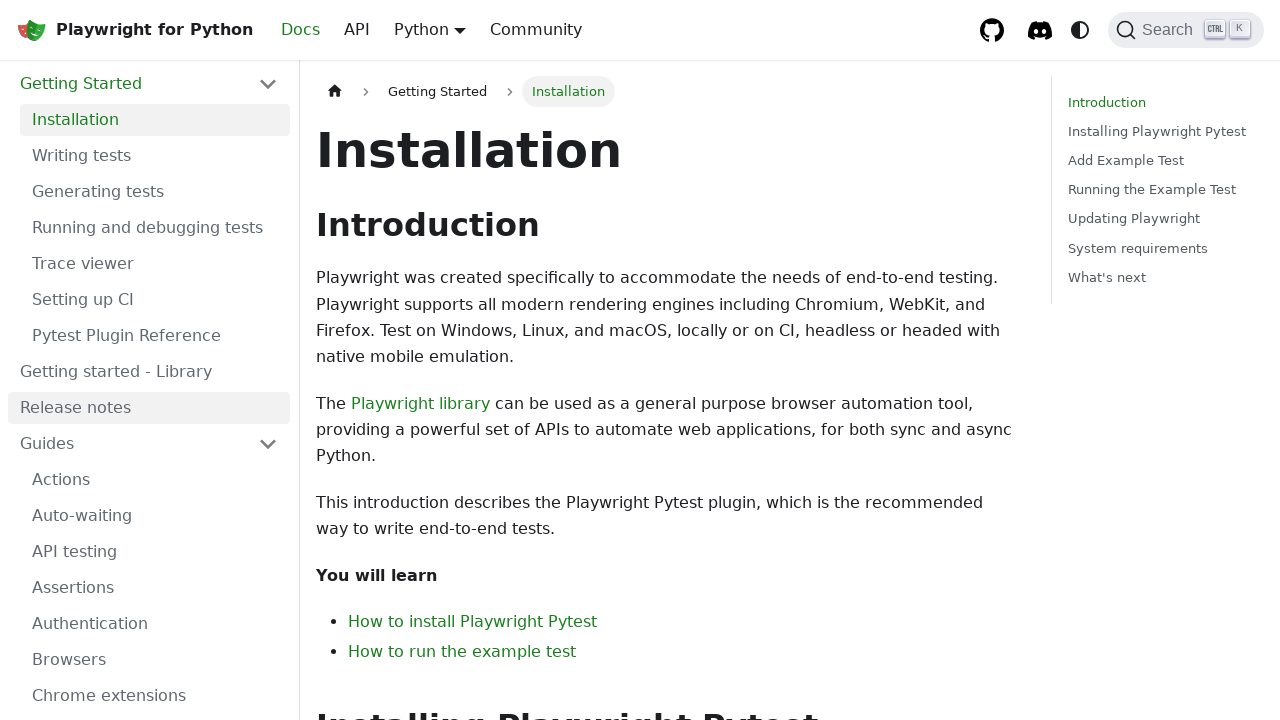